Navigates to Flipkart homepage and verifies the page loads successfully

Starting URL: https://www.flipkart.com/

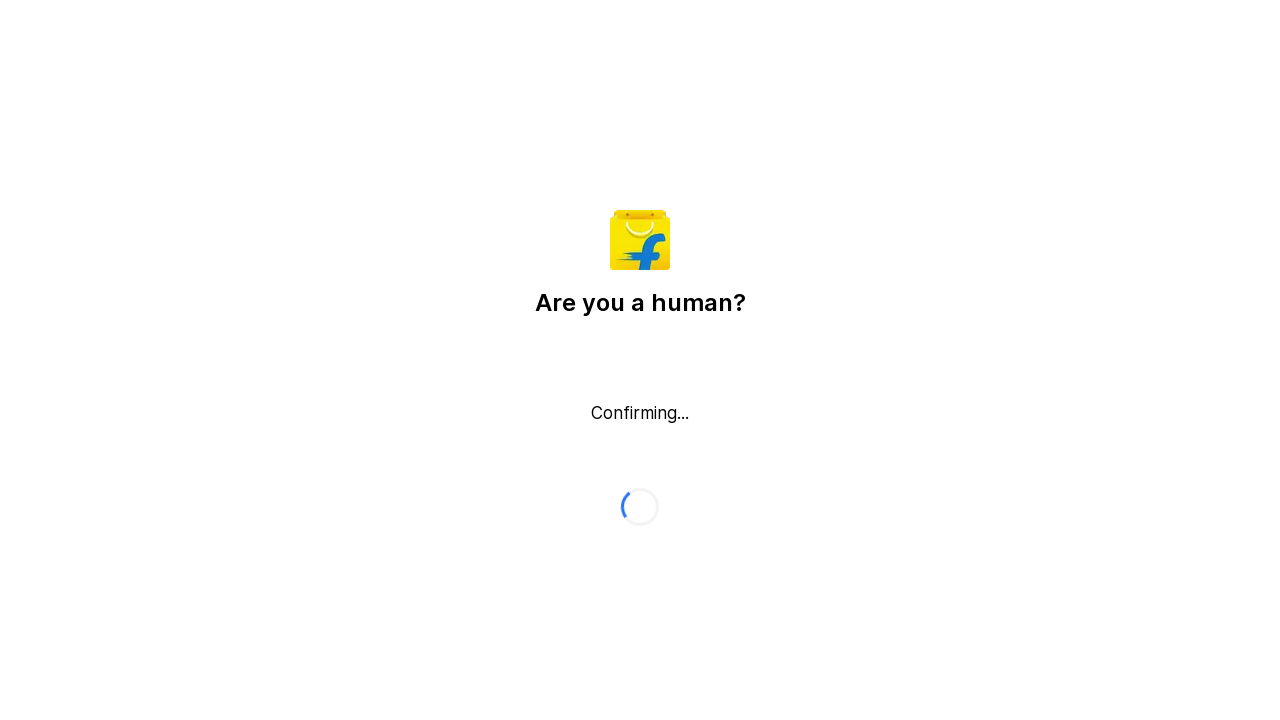

Waited for Flipkart homepage to load completely (domcontentloaded)
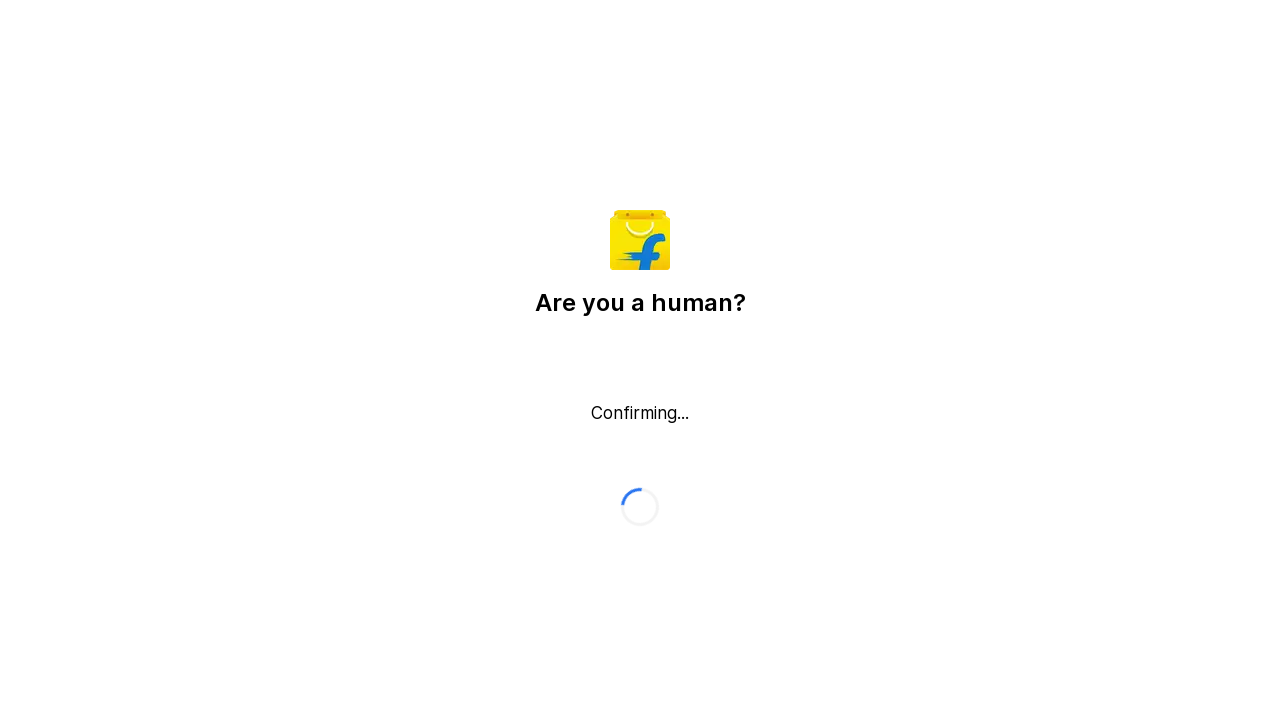

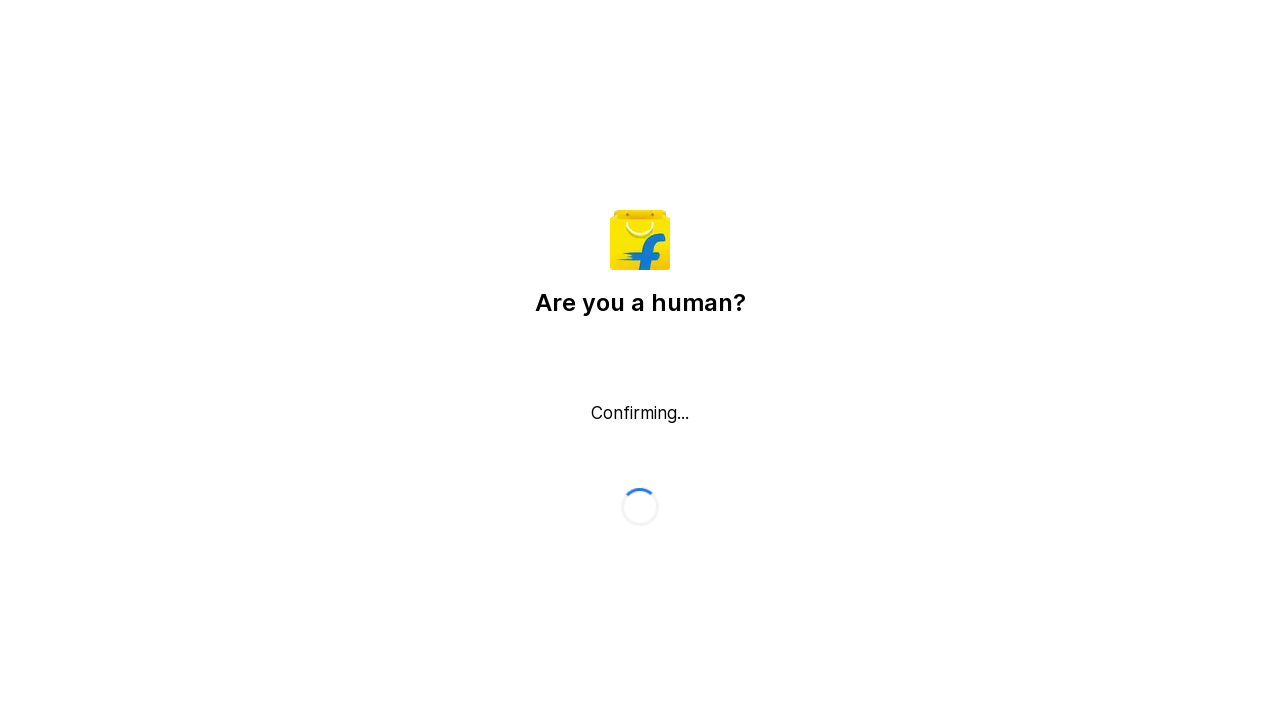